Tests the DemoQA website by navigating to the Elements section, opening the Text Box form, filling out user information fields (name, email, addresses), and submitting the form.

Starting URL: https://demoqa.com

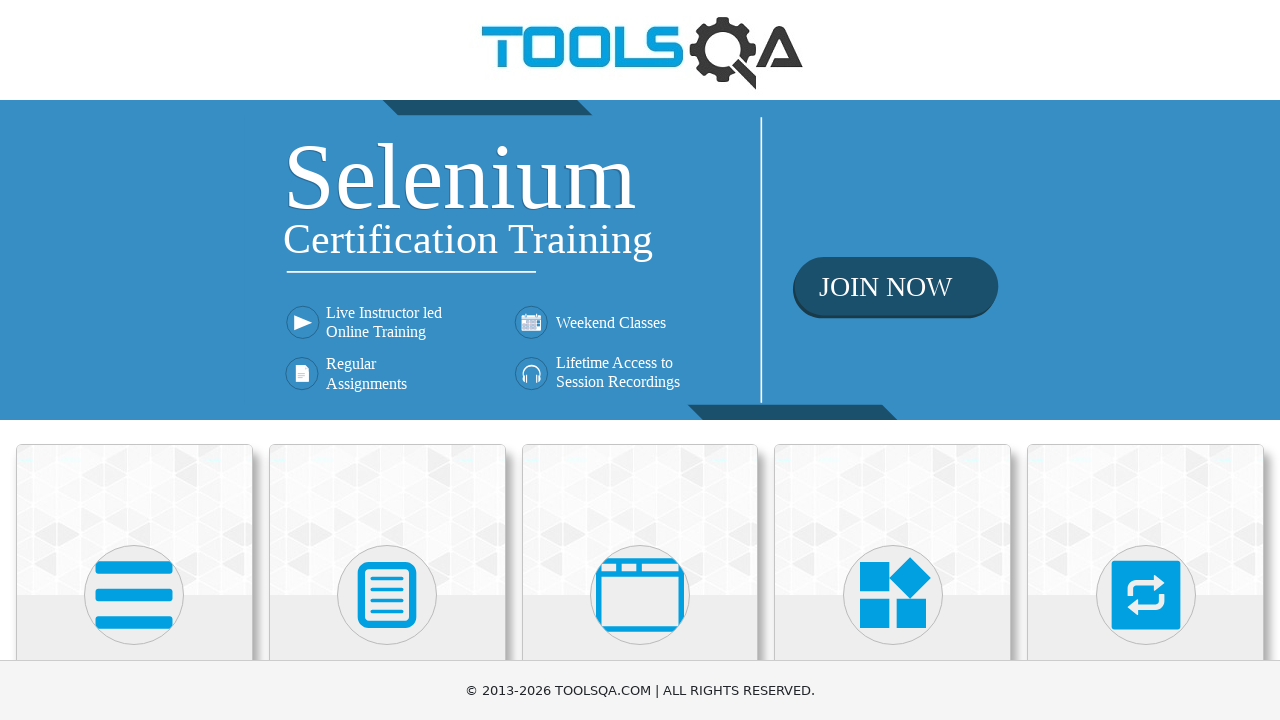

Scrolled Elements card into view
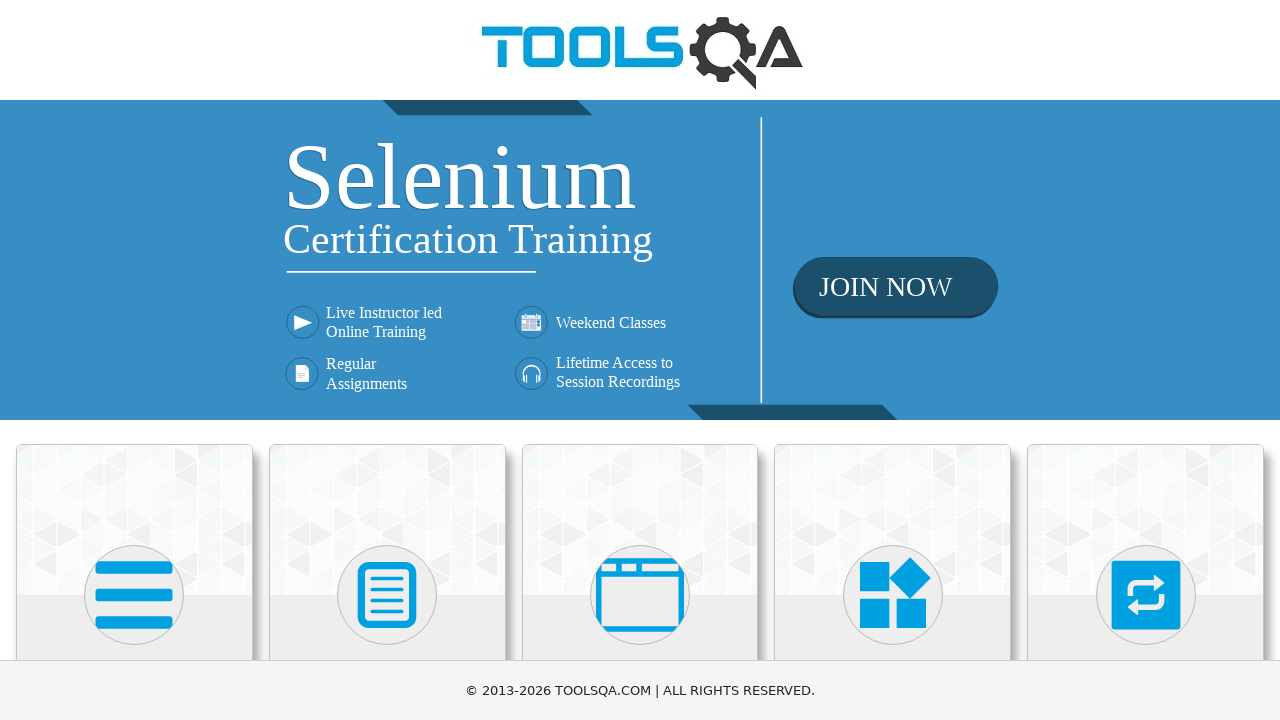

Clicked on Elements card to open Elements section at (134, 360) on xpath=//h5[text()='Elements']
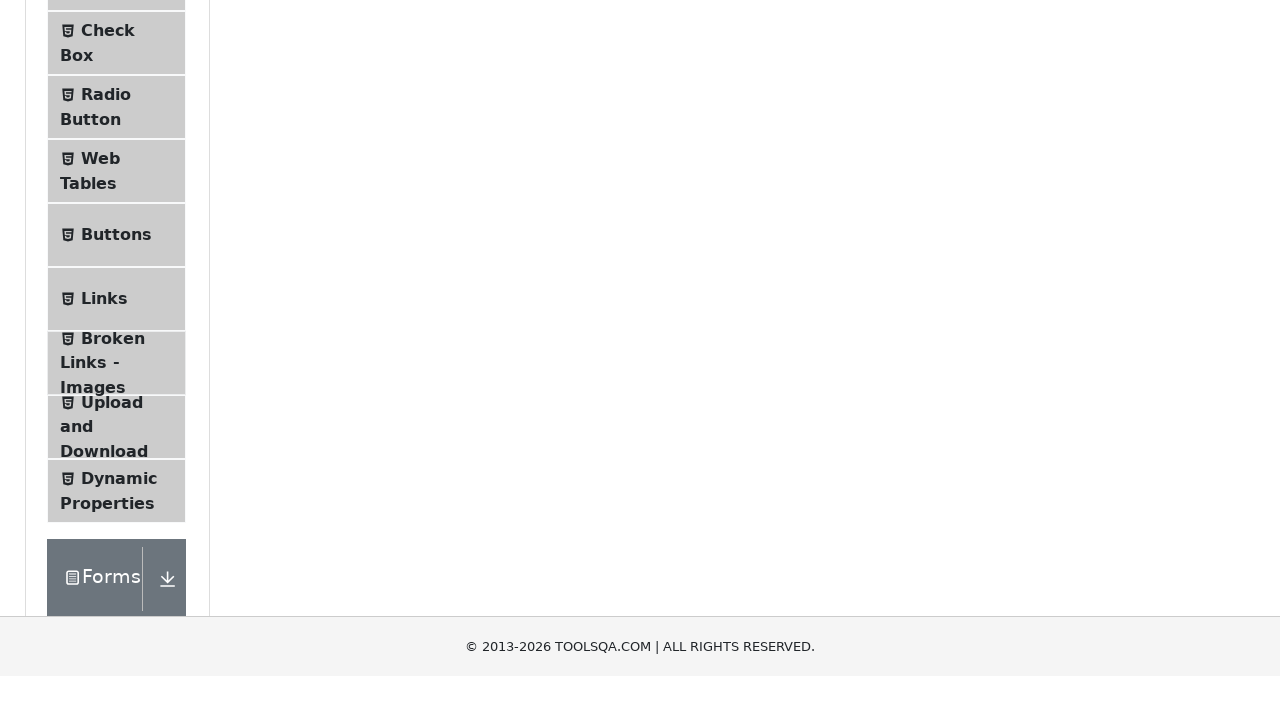

Clicked on Text Box menu item at (119, 261) on span:text('Text Box')
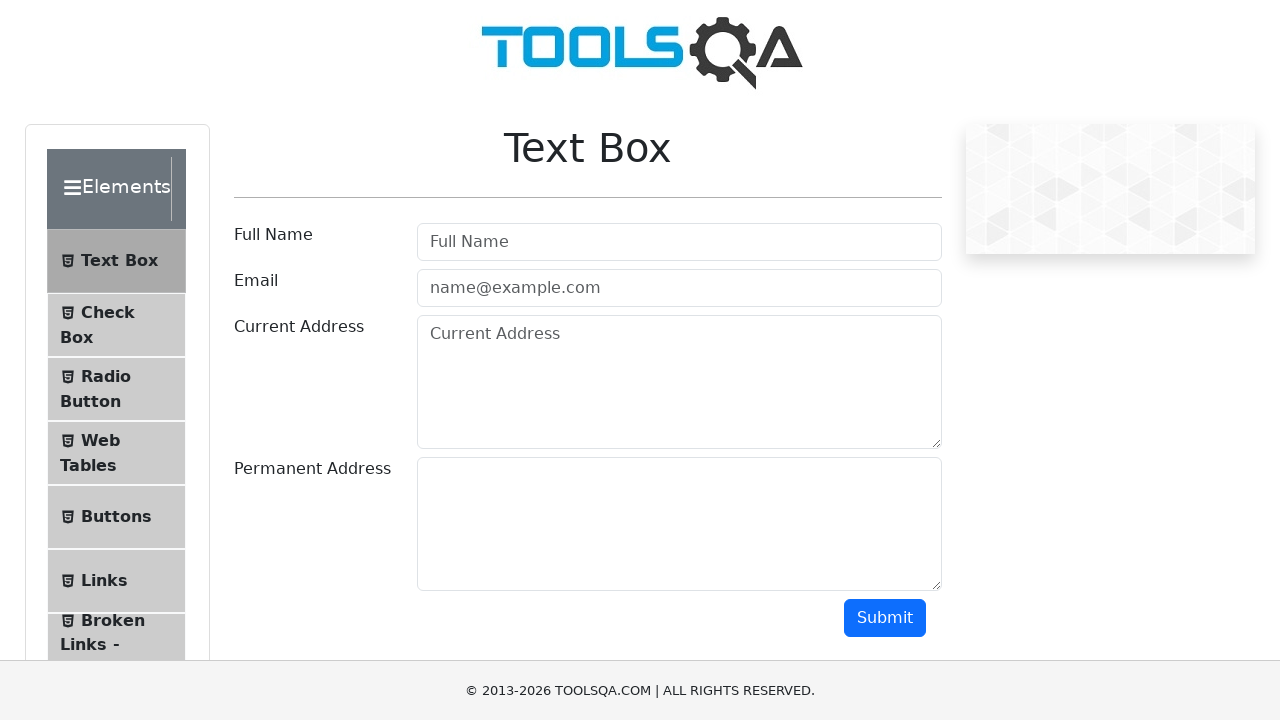

Filled in username field with 'sandeep kumar' on #userName
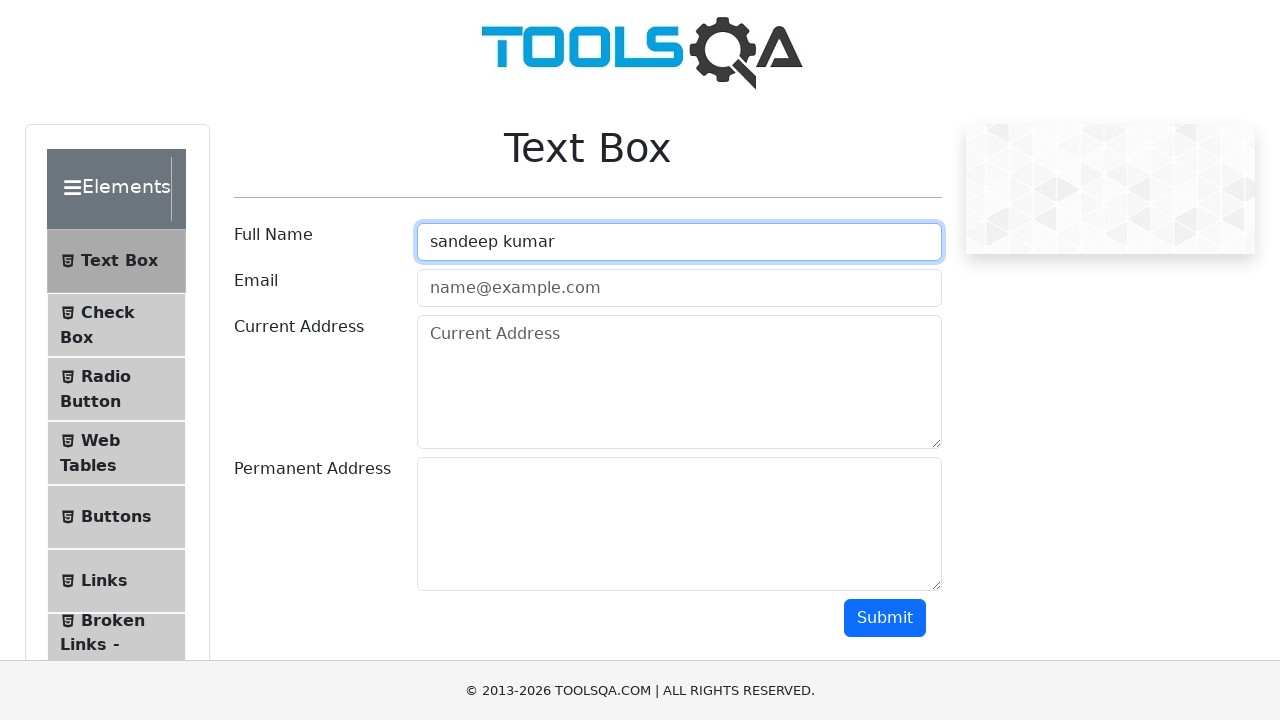

Filled in email field with 'abc@gmail.com' on #userEmail
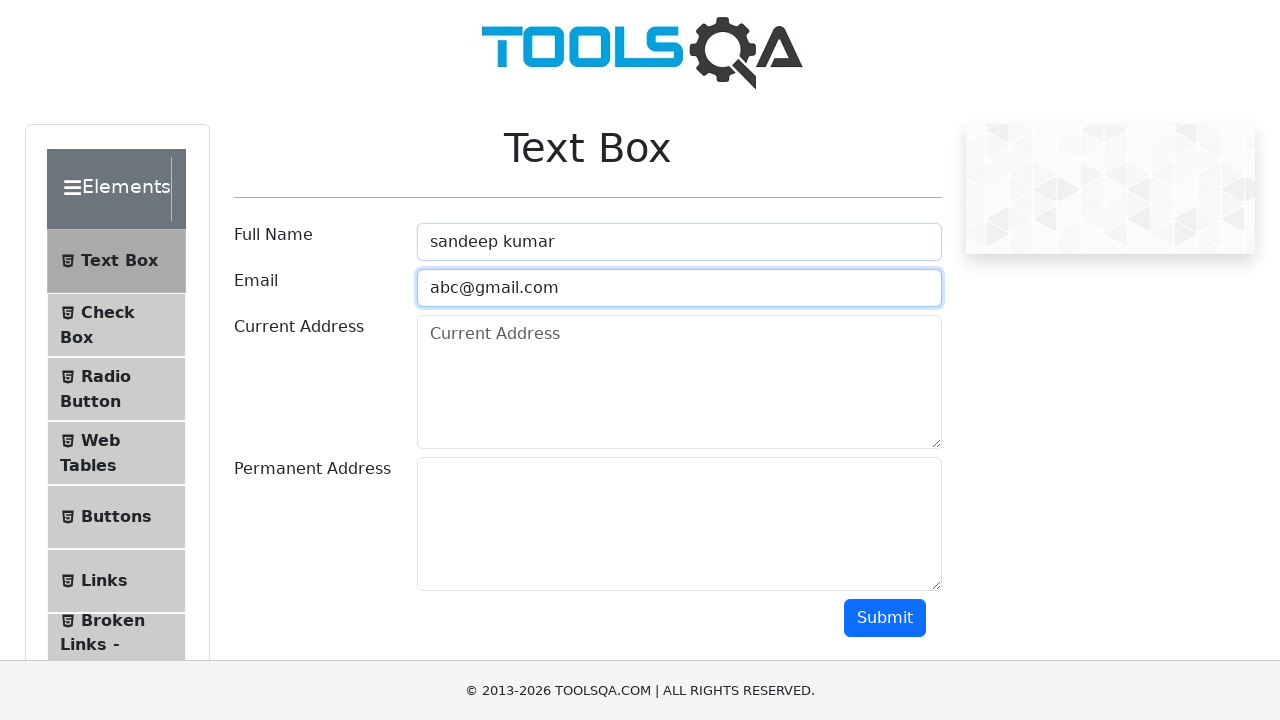

Filled in current address field with 'dallas,texas' on #currentAddress
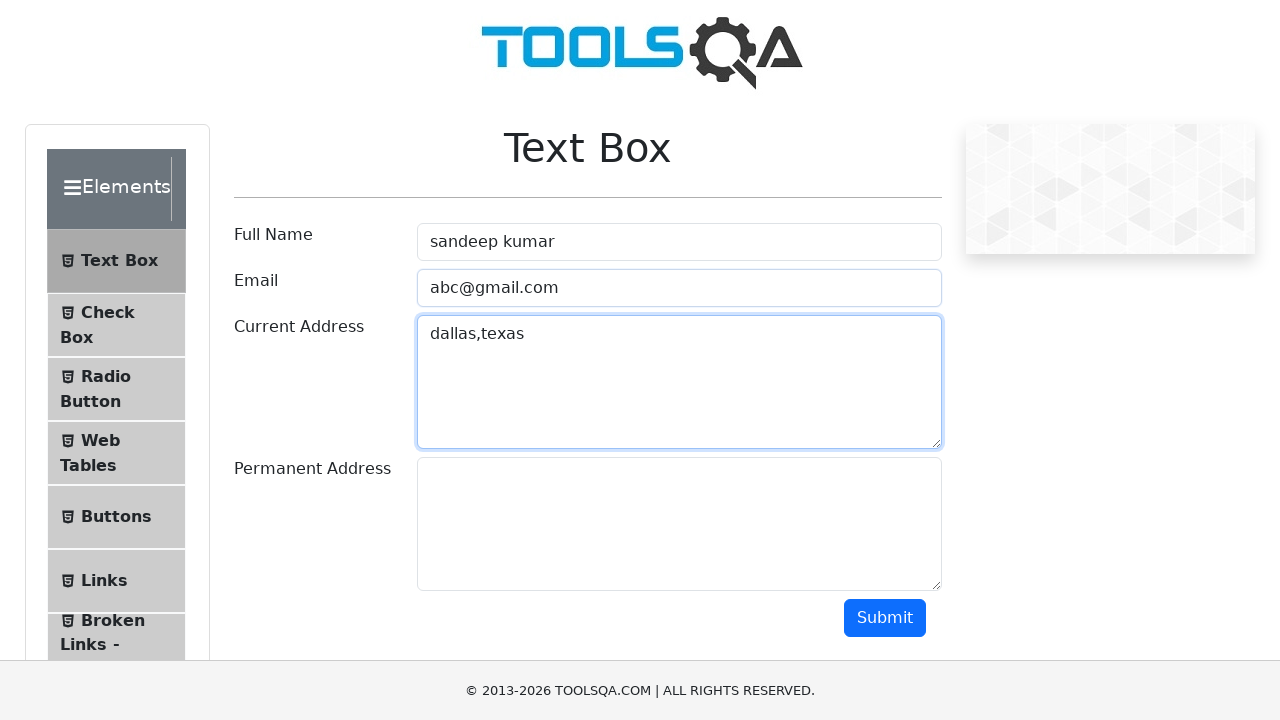

Filled in permanent address field with 'USA' on #permanentAddress
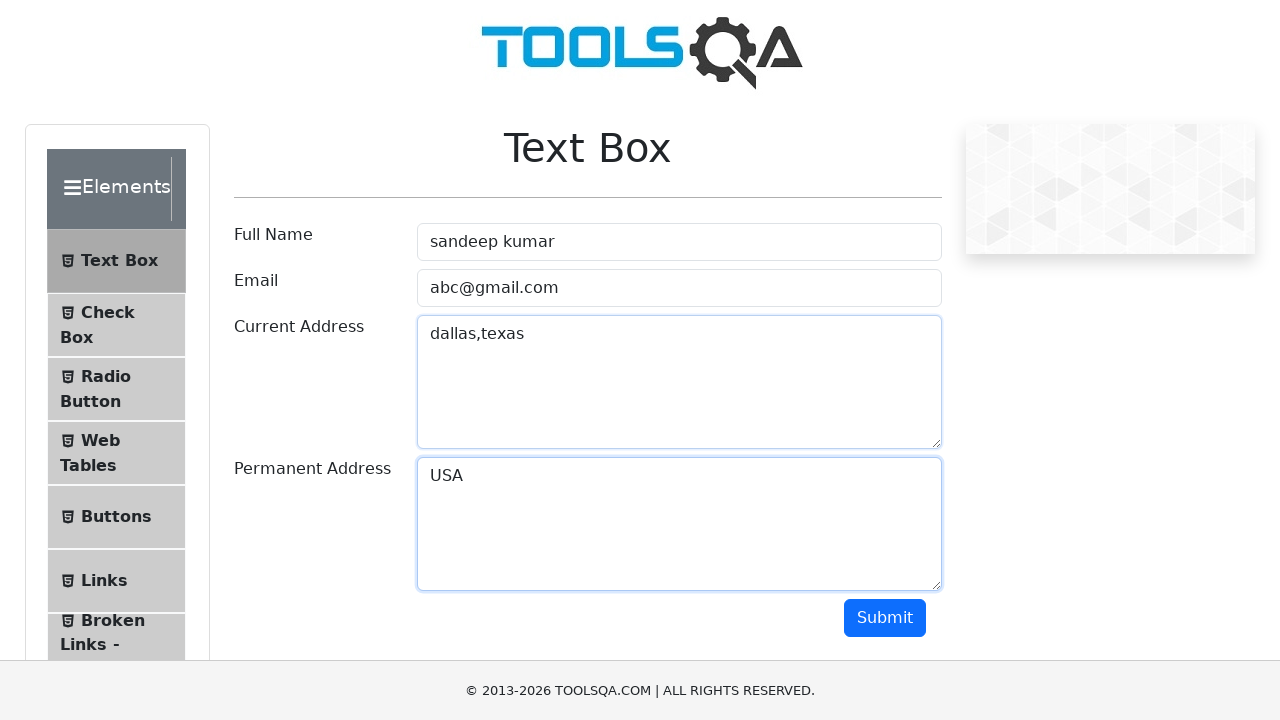

Scrolled submit button into view
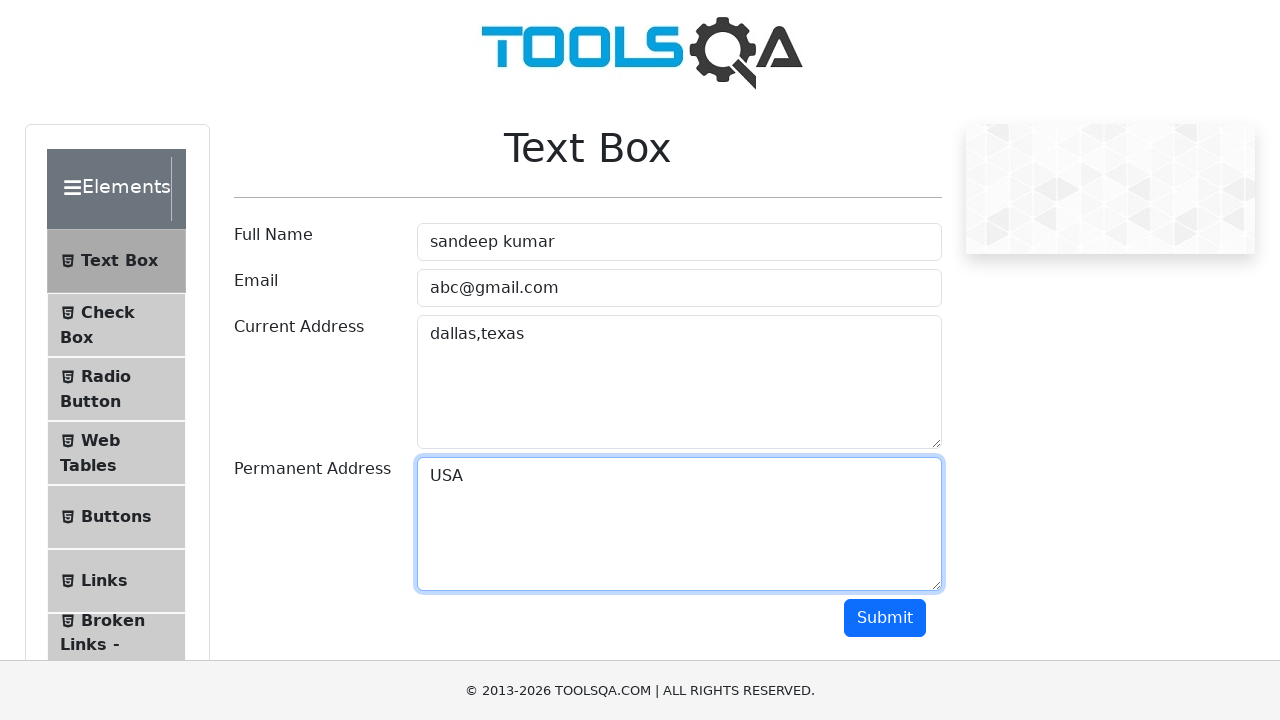

Clicked submit button to submit the form at (885, 618) on #submit
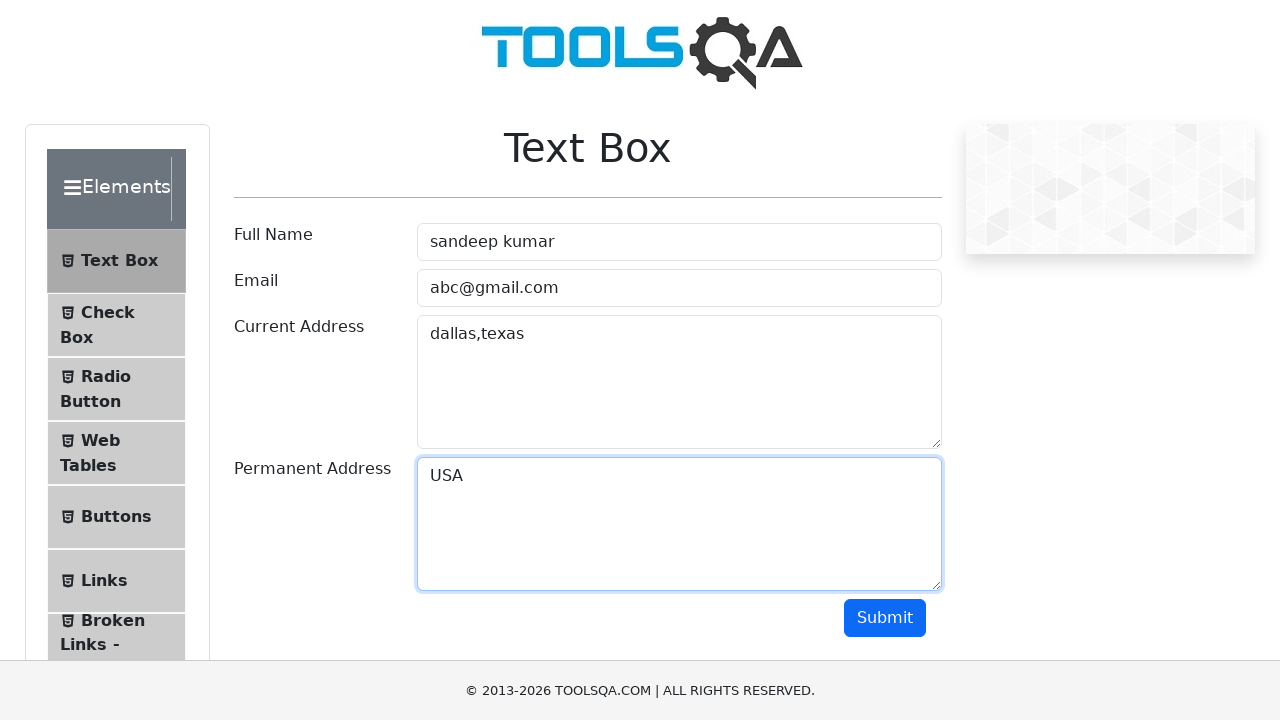

Form submission completed and output section loaded
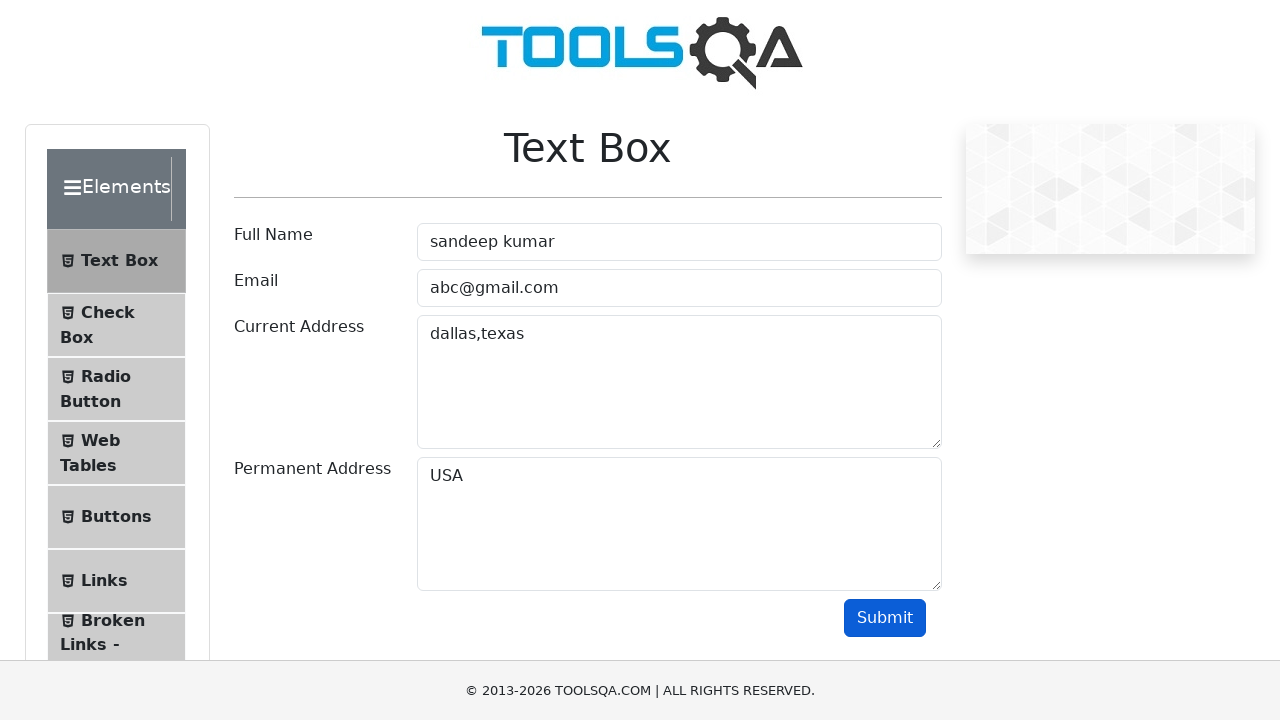

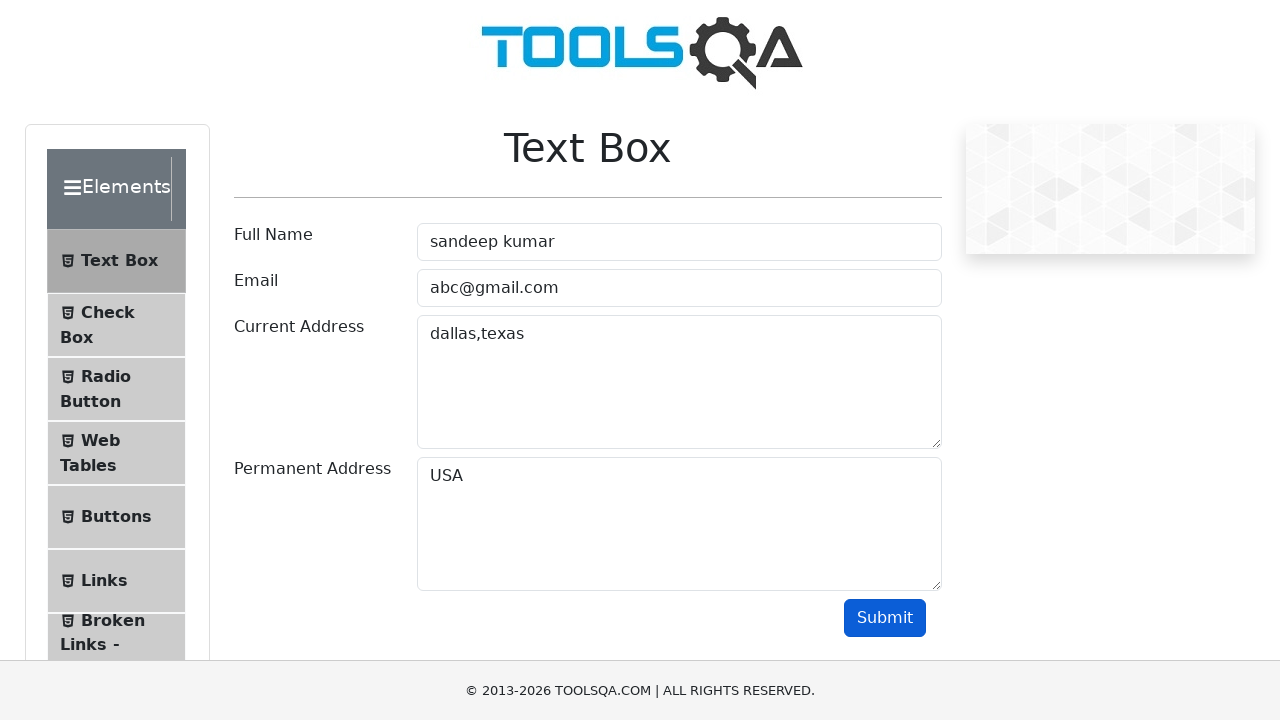